Fills out a practice form including name, email, password, checkbox selection, dropdown selection, and radio button selection

Starting URL: https://rahulshettyacademy.com/angularpractice/

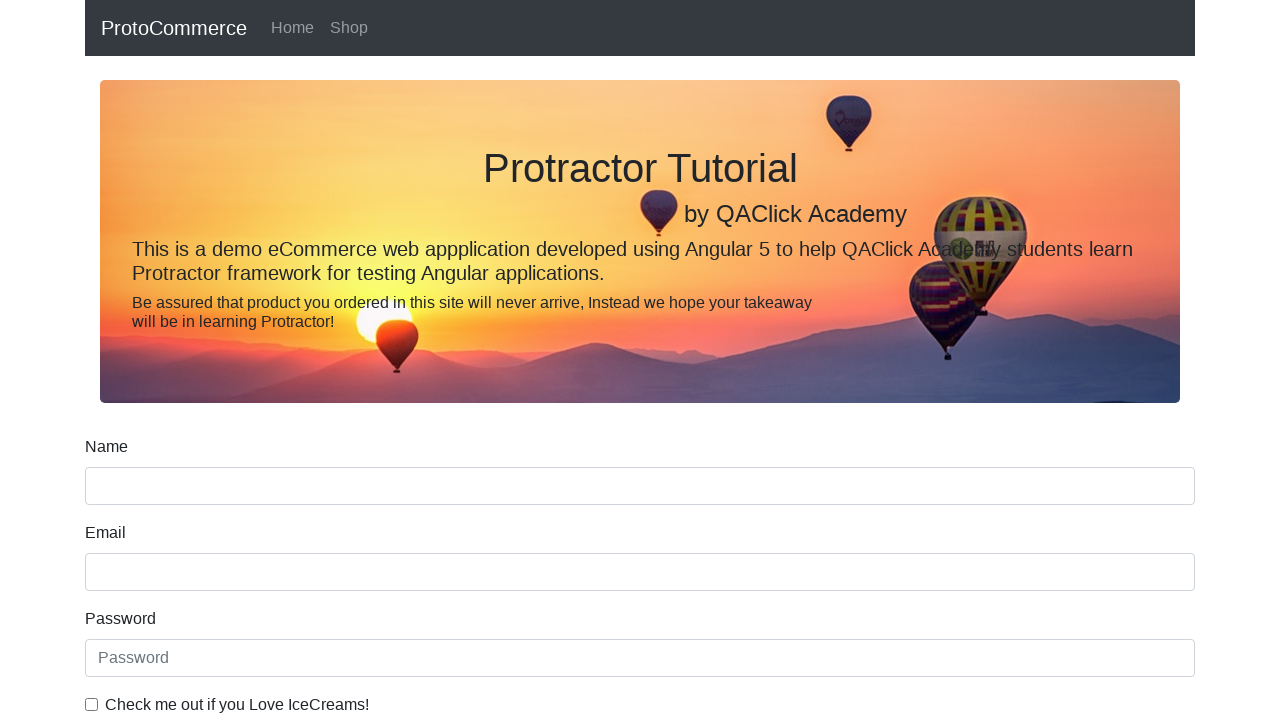

Navigated to practice form page
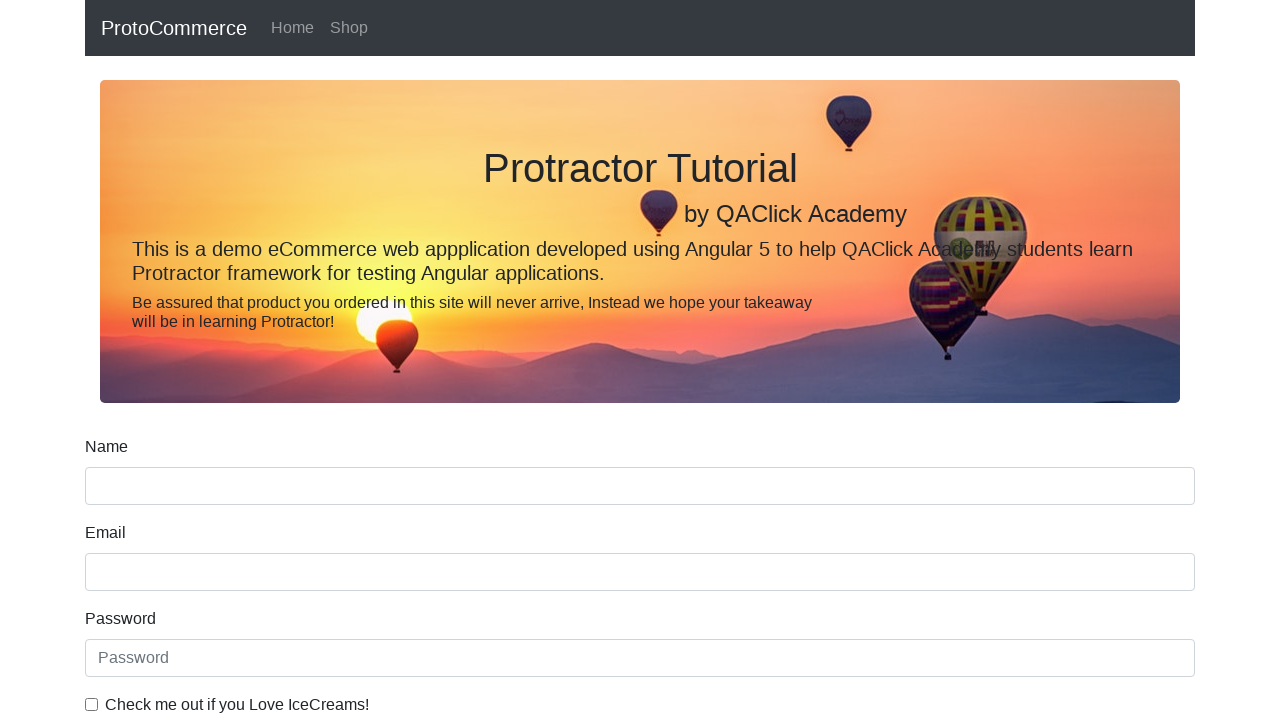

Filled name field with 'Prasad' on input[name='name']
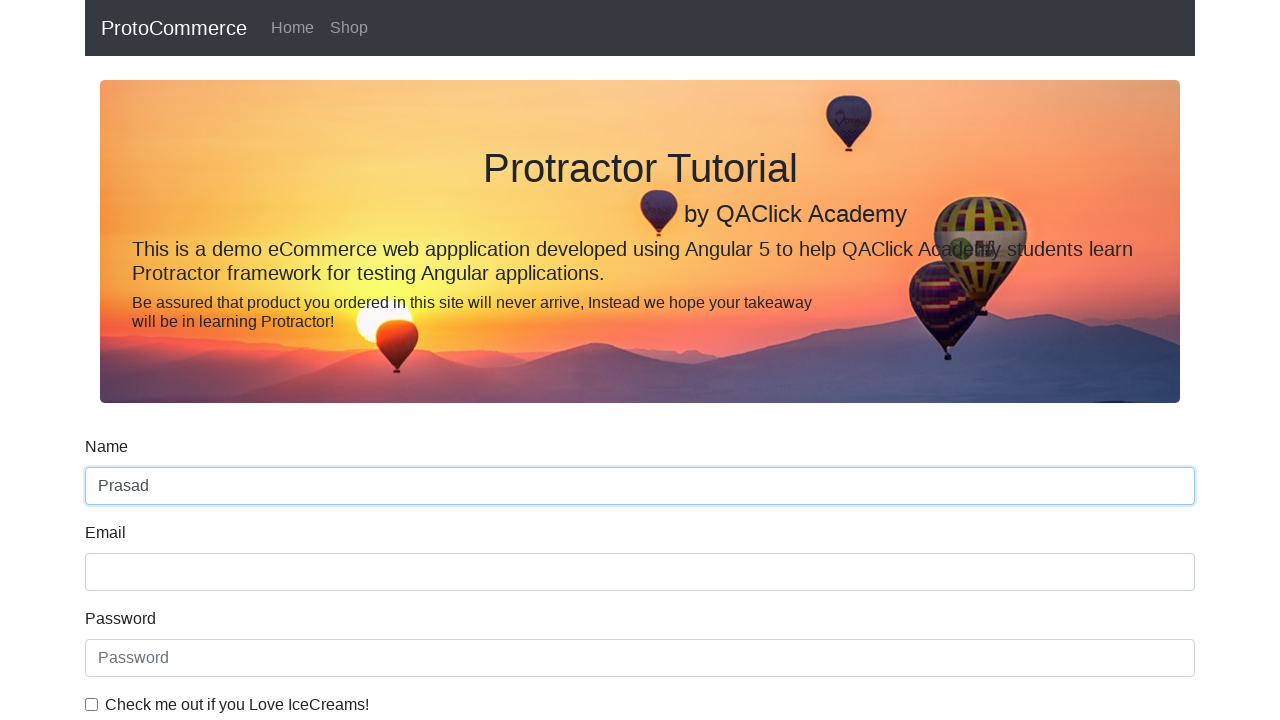

Filled email field with 'abc@gmail.com' on input[name='email']
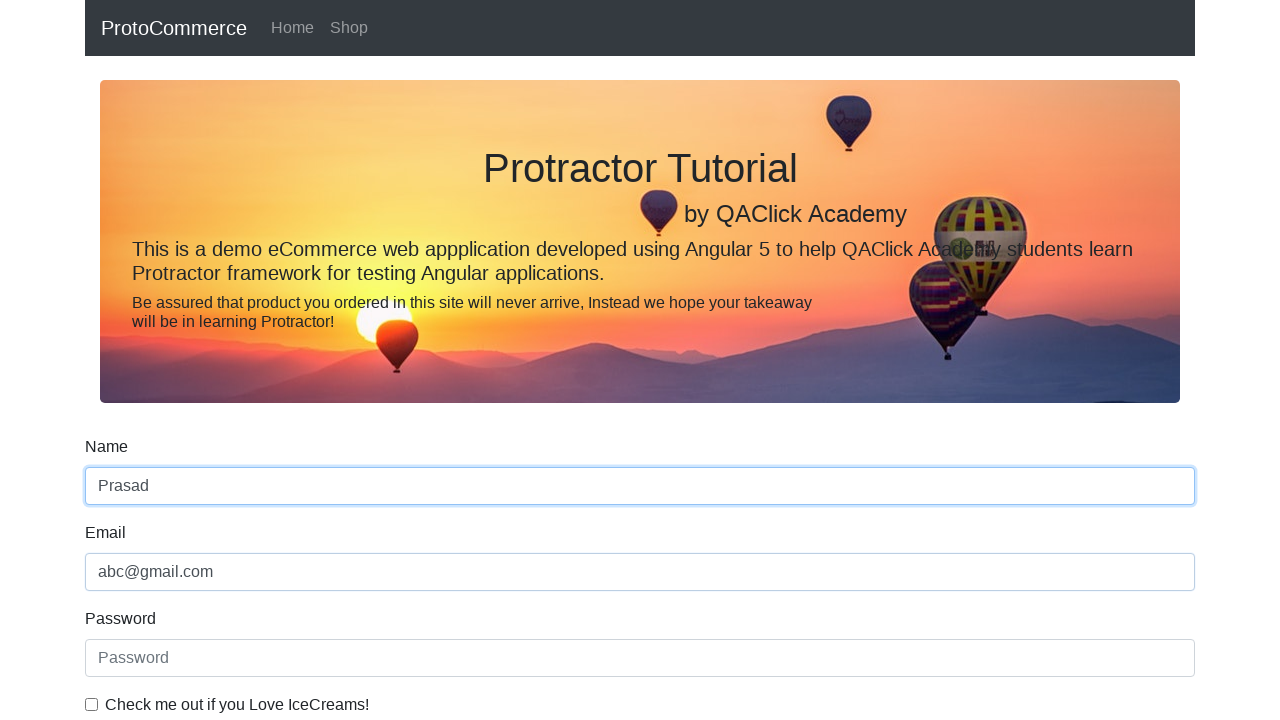

Filled password field with 'abcd' on input[type='password']
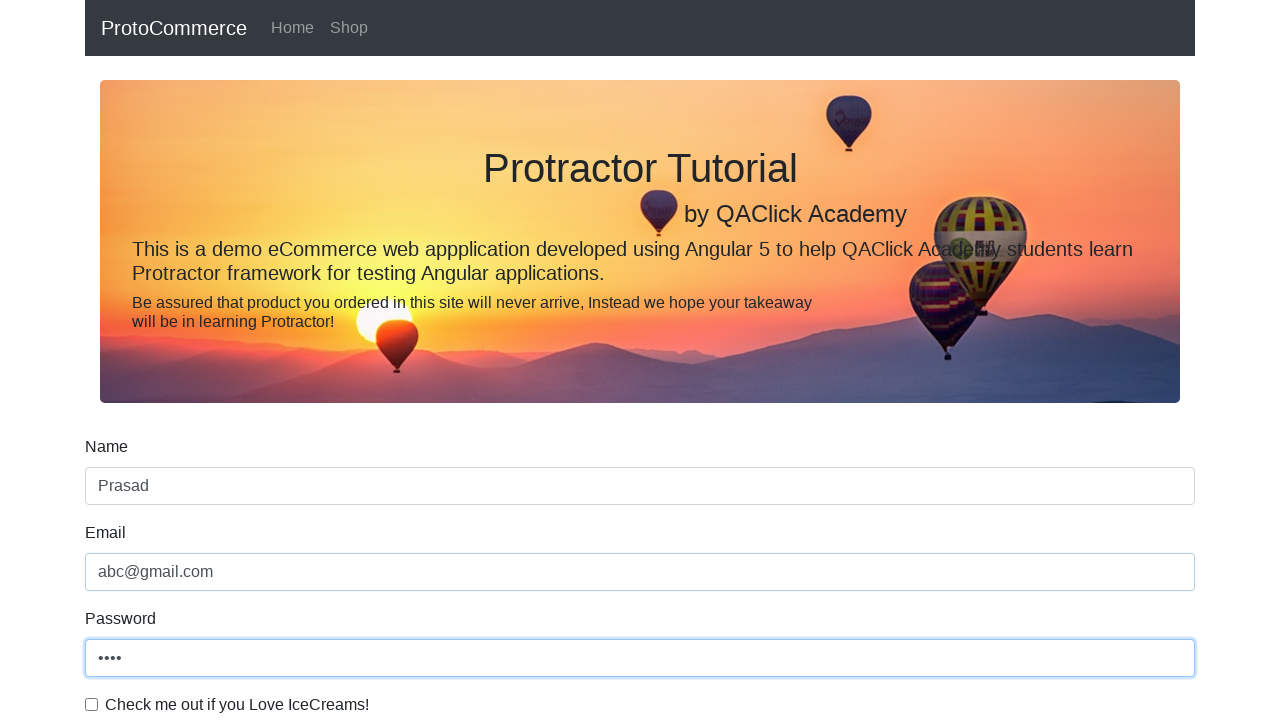

Checked the checkbox at (92, 704) on #exampleCheck1
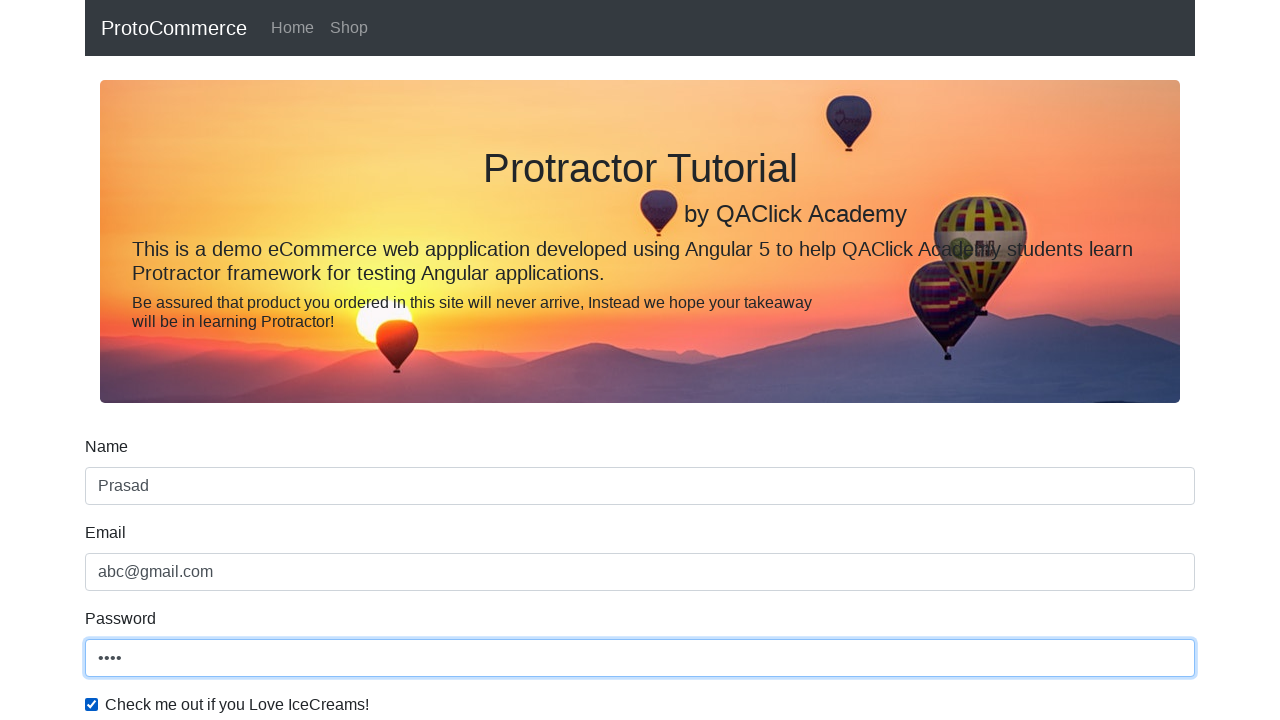

Selected 'Male' from dropdown on #exampleFormControlSelect1
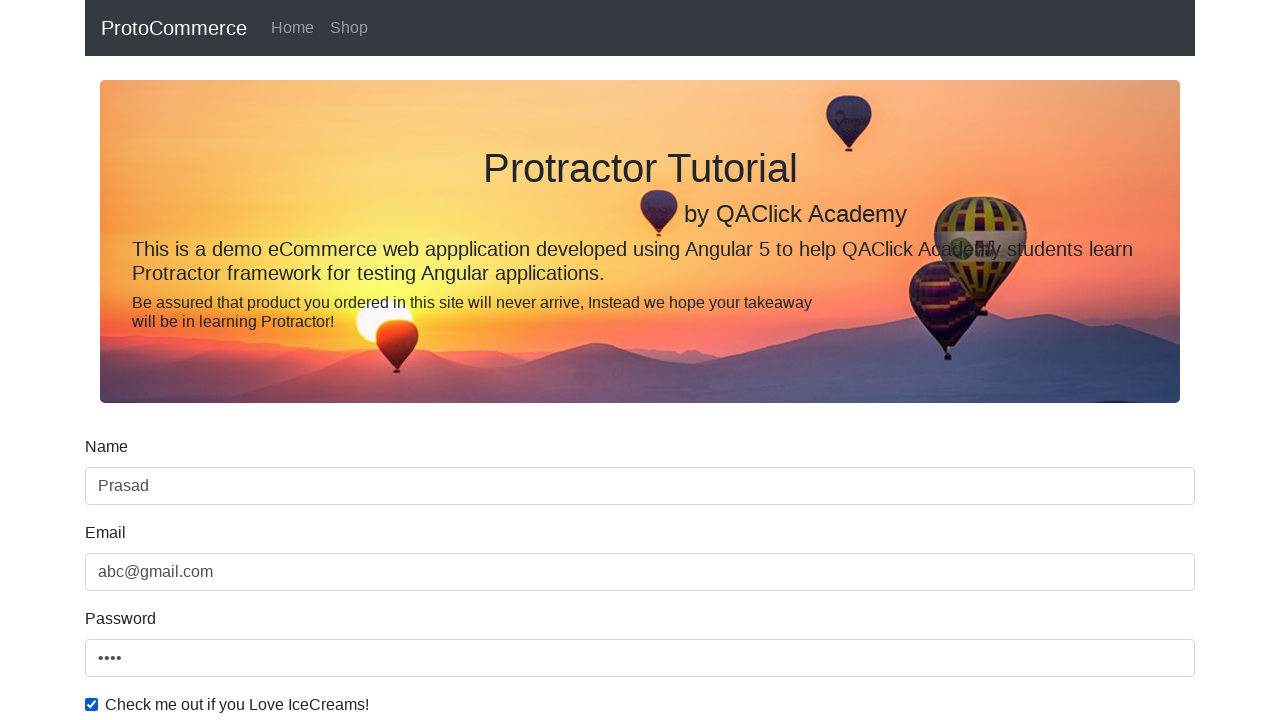

Selected radio button option at (326, 360) on #inlineRadio2
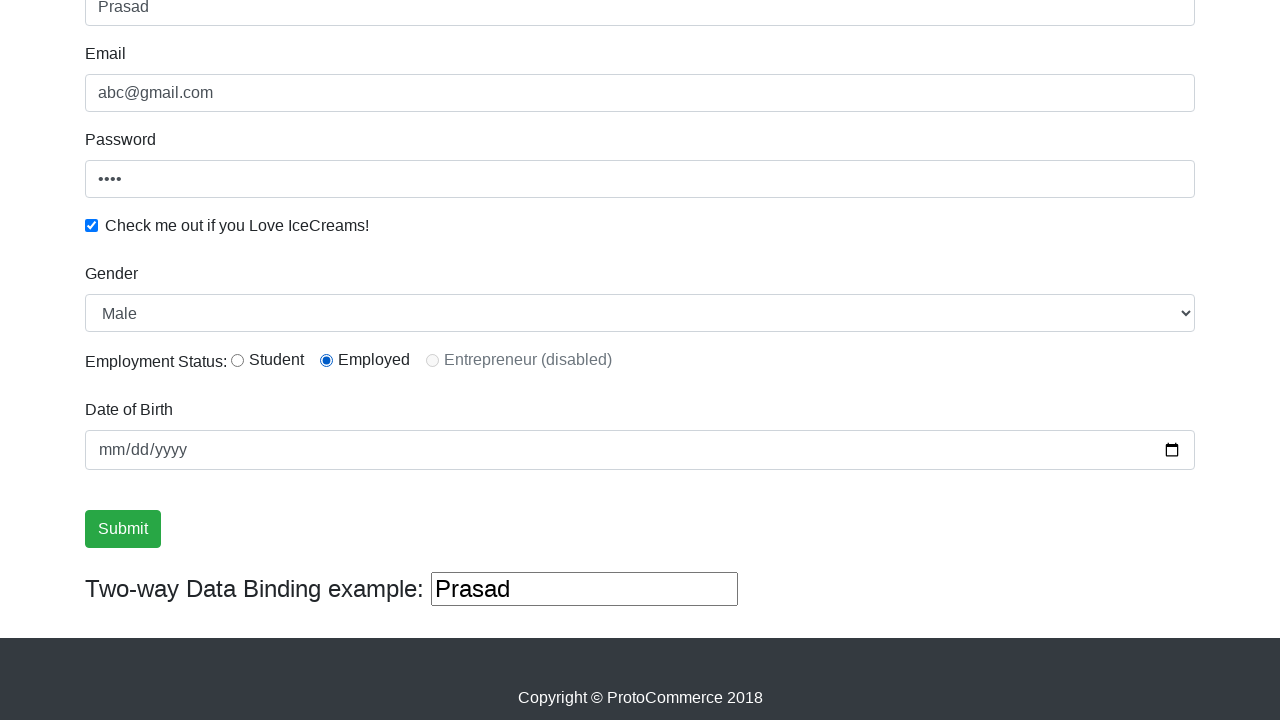

Clicked date input field at (640, 450) on input.form-control[type='date']
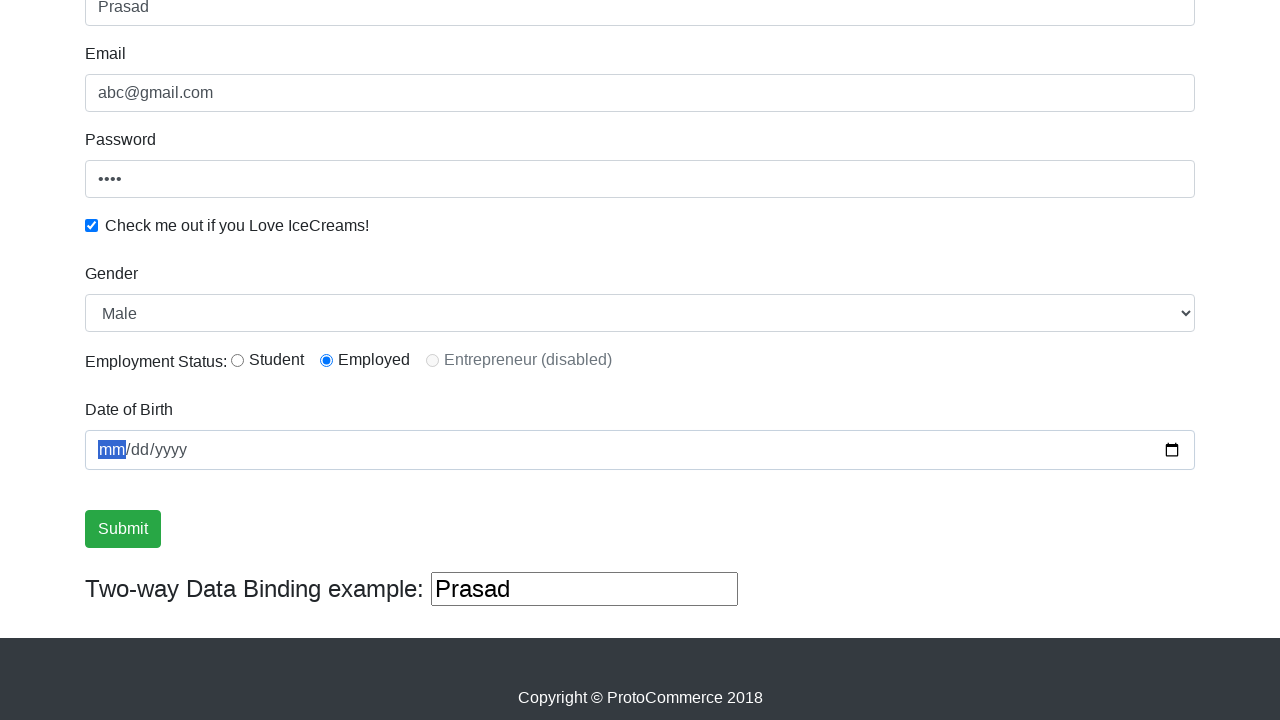

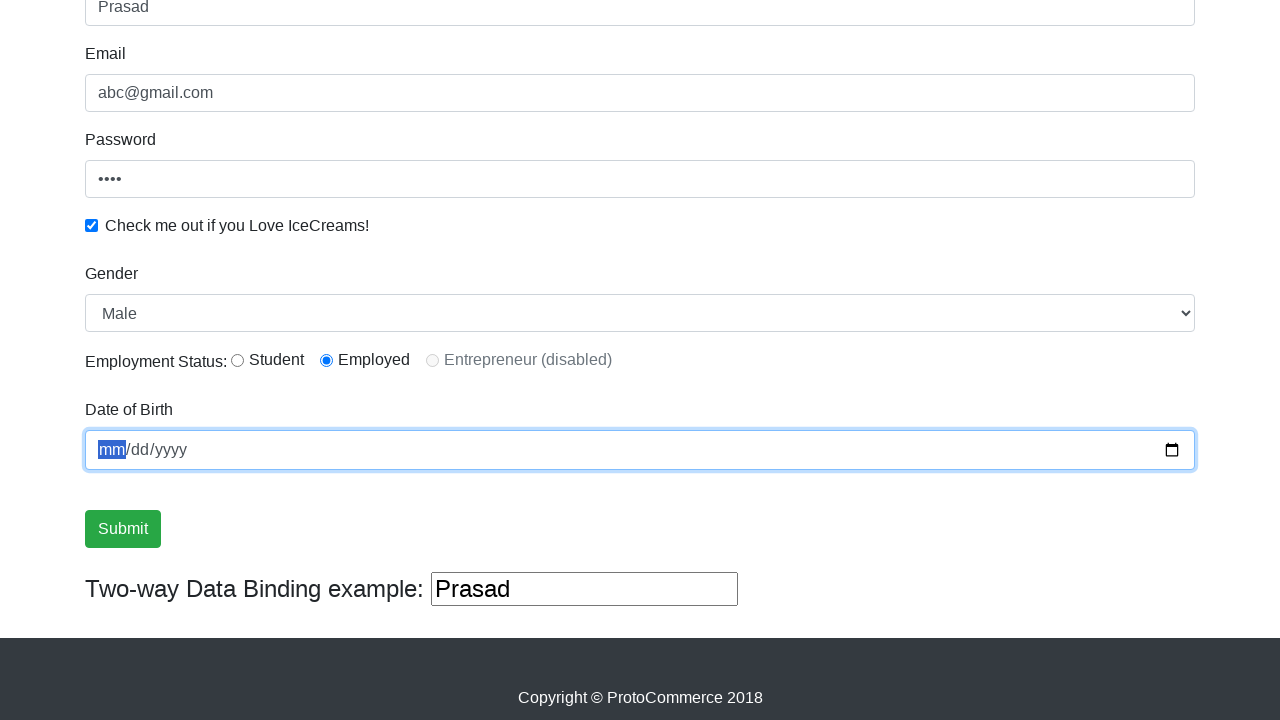